Tests double-click functionality on a button element on a demo QA page to verify ActionChains double-click behavior

Starting URL: https://demoqa.com/buttons

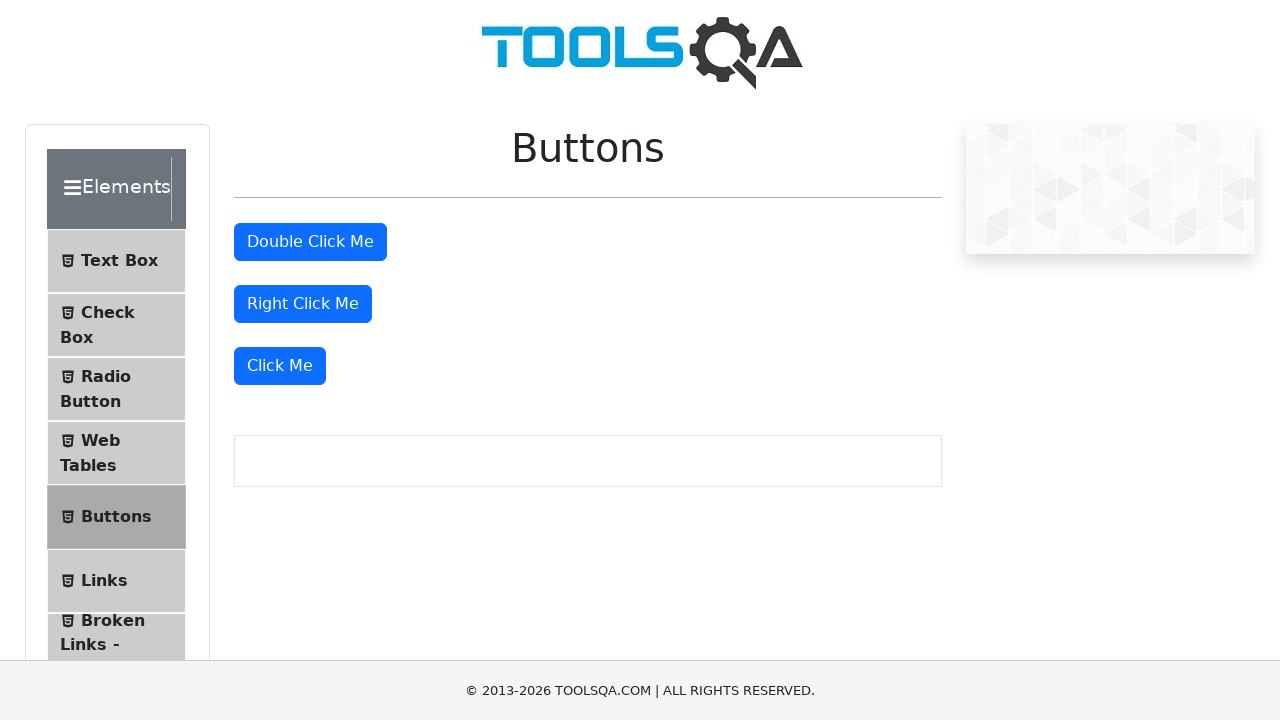

Located the double-click button element
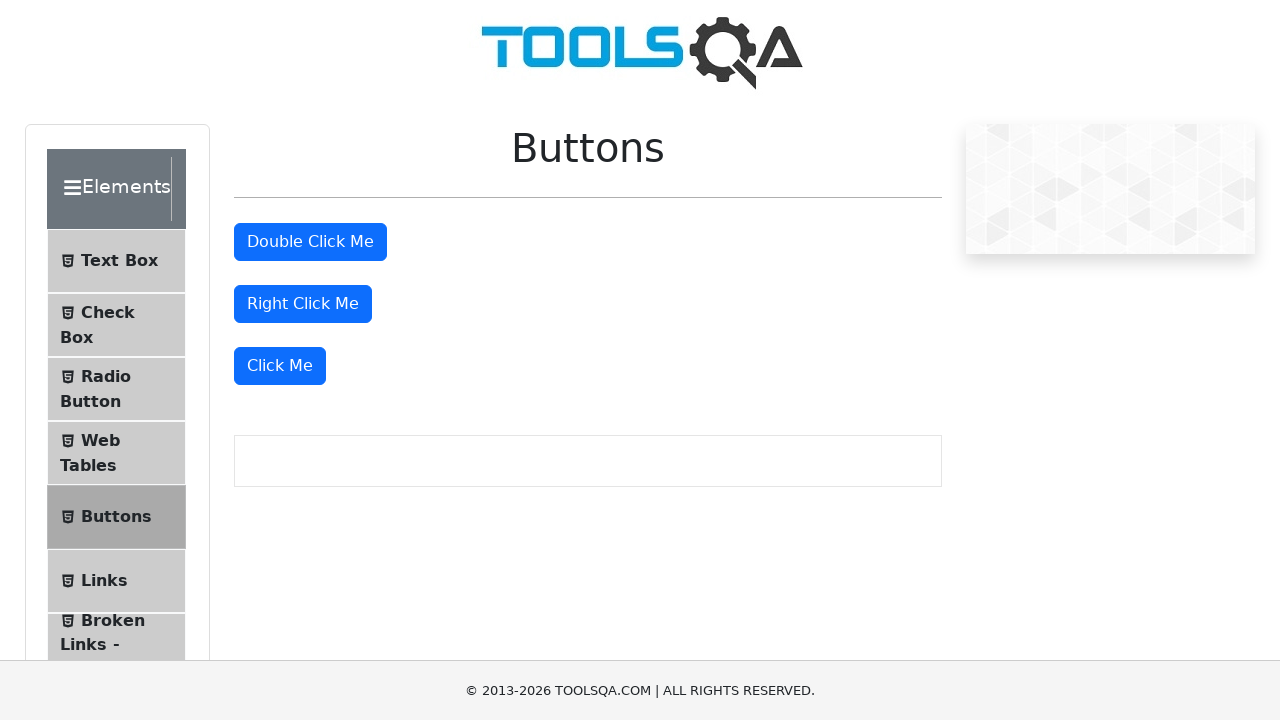

Performed double-click action on the button at (310, 242) on xpath=//button[@id='doubleClickBtn']
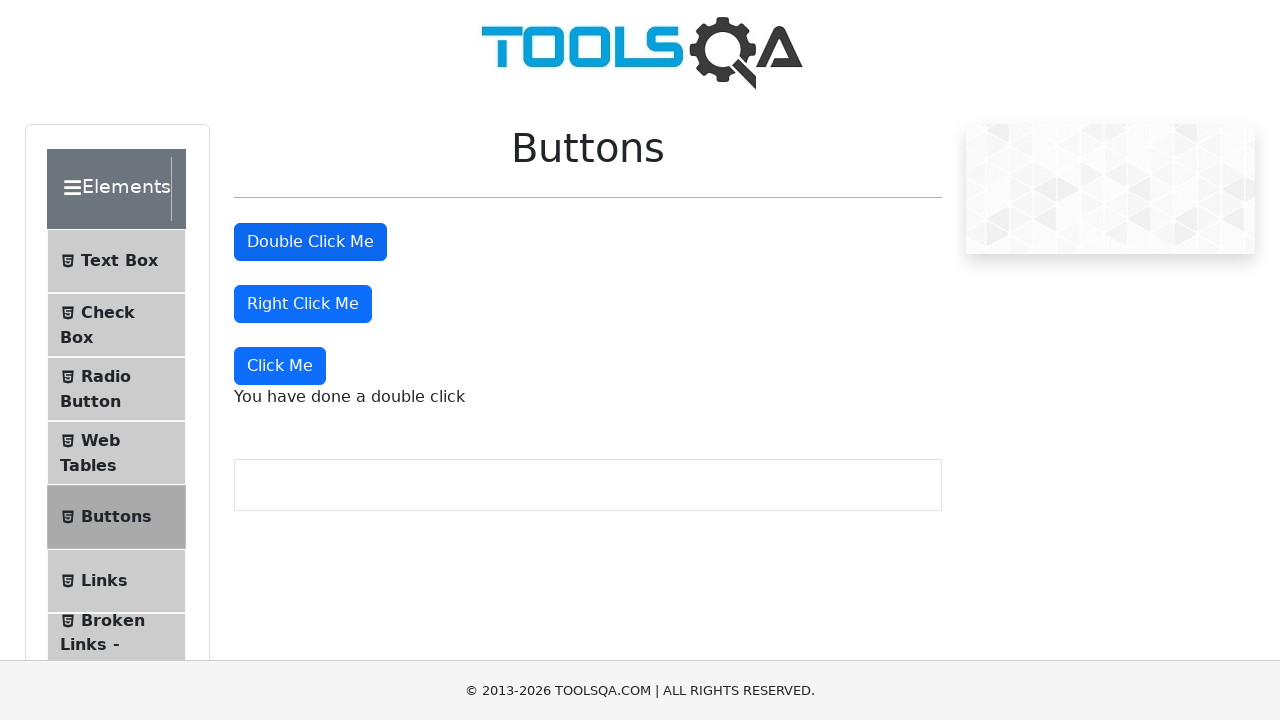

Double-click result message appeared, confirming ActionChains double-click behavior
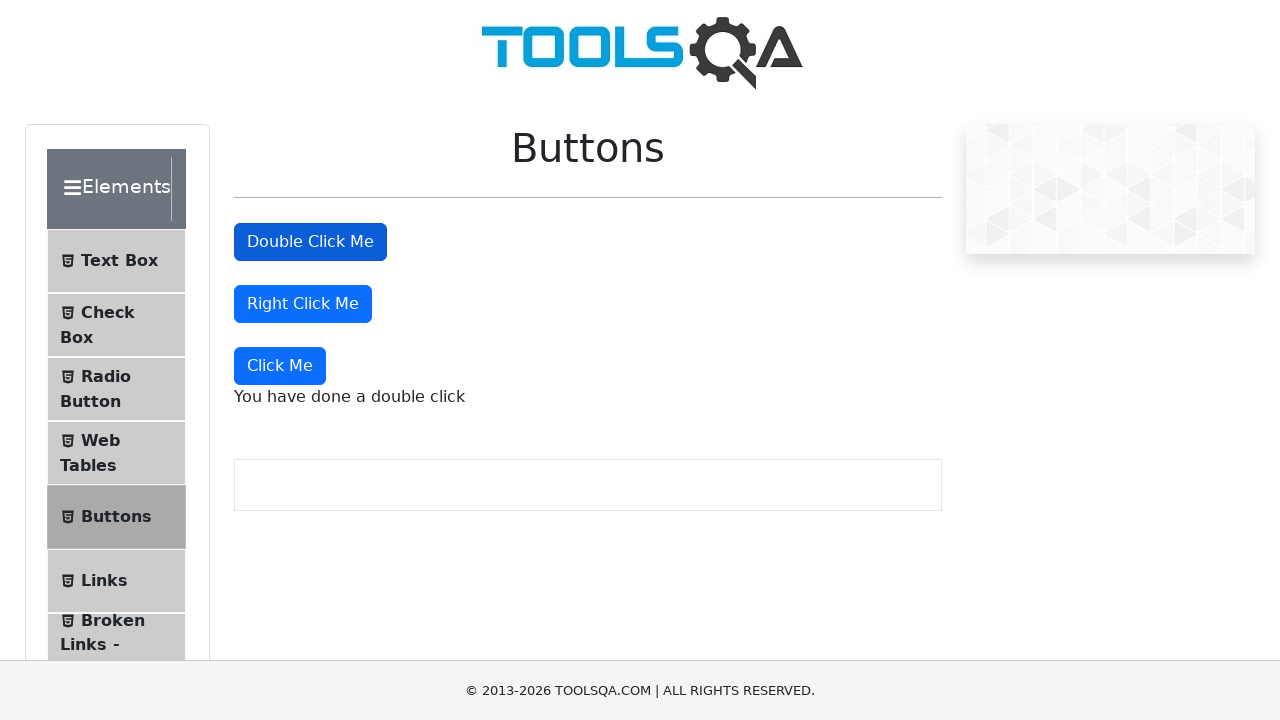

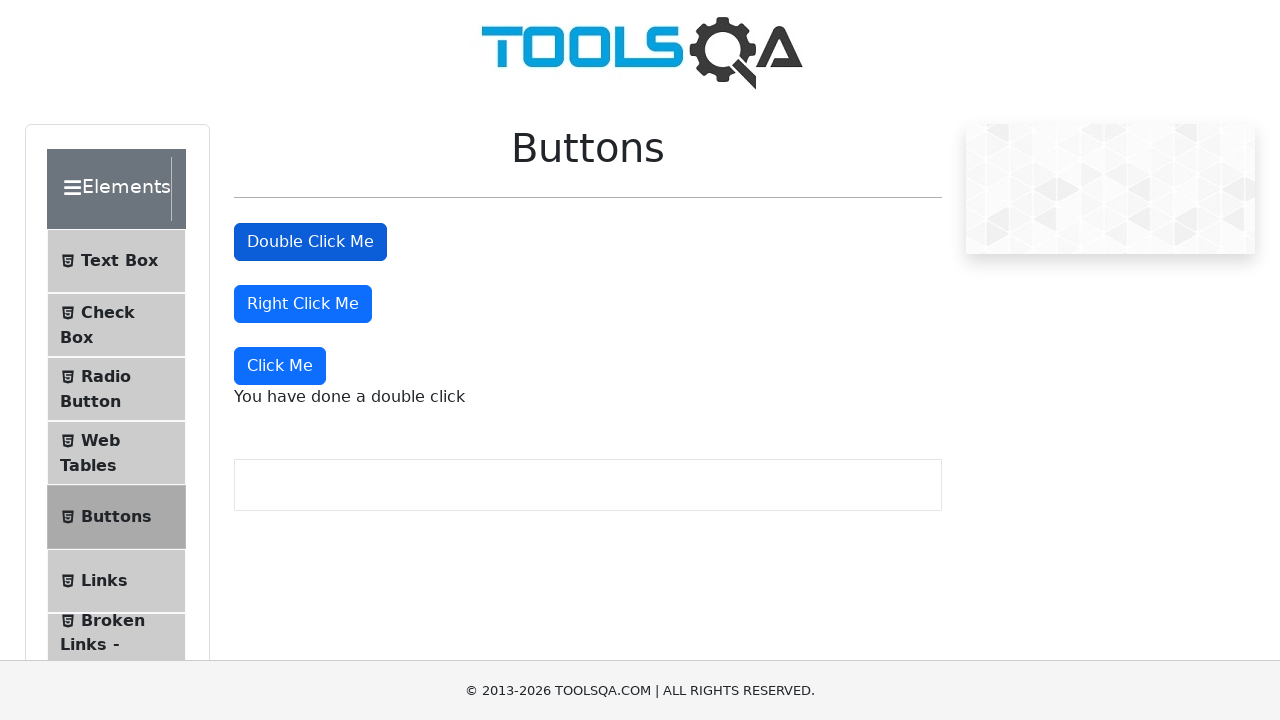